Tests a button click interaction on the Tricentis obstacle course and verifies that a success message "Good job!" appears after clicking the button

Starting URL: https://obstaclecourse.tricentis.com/Obstacles/22505/

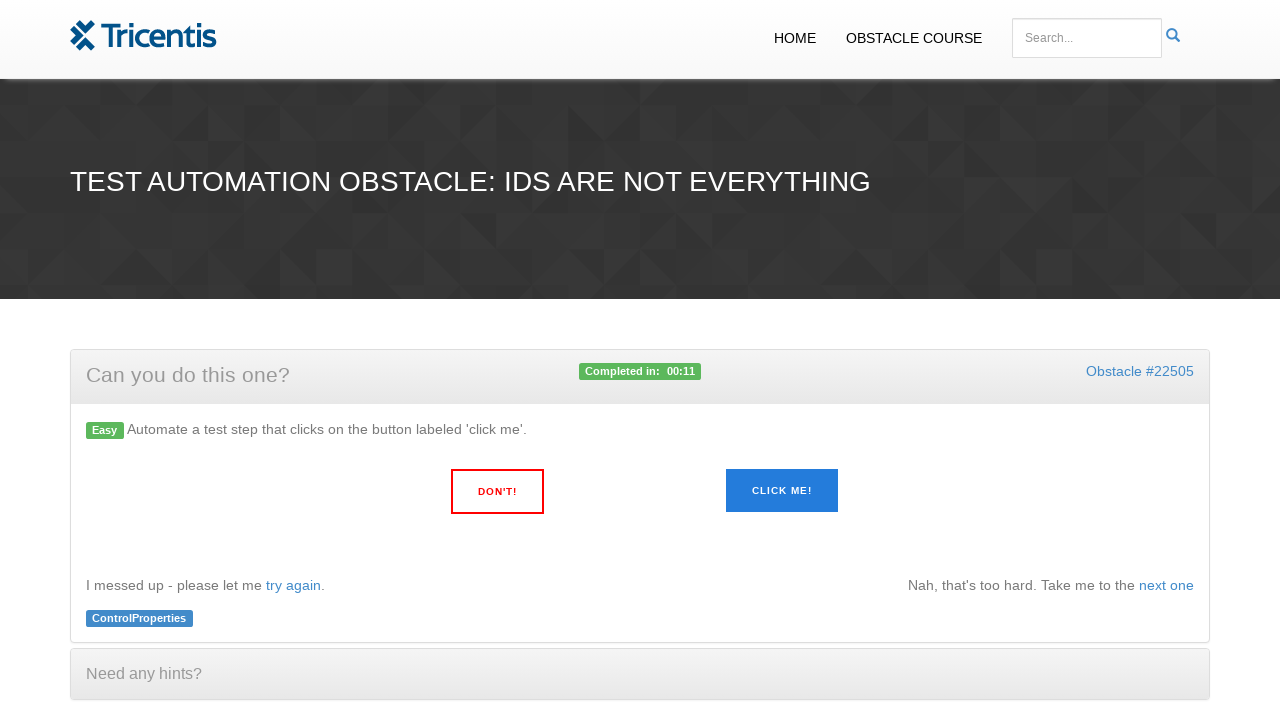

Clicked the main button on Tricentis obstacle course at (782, 491) on .btn.theme-btn-color.btn-lg.animated.fadeInDown.delay-3.btn-big
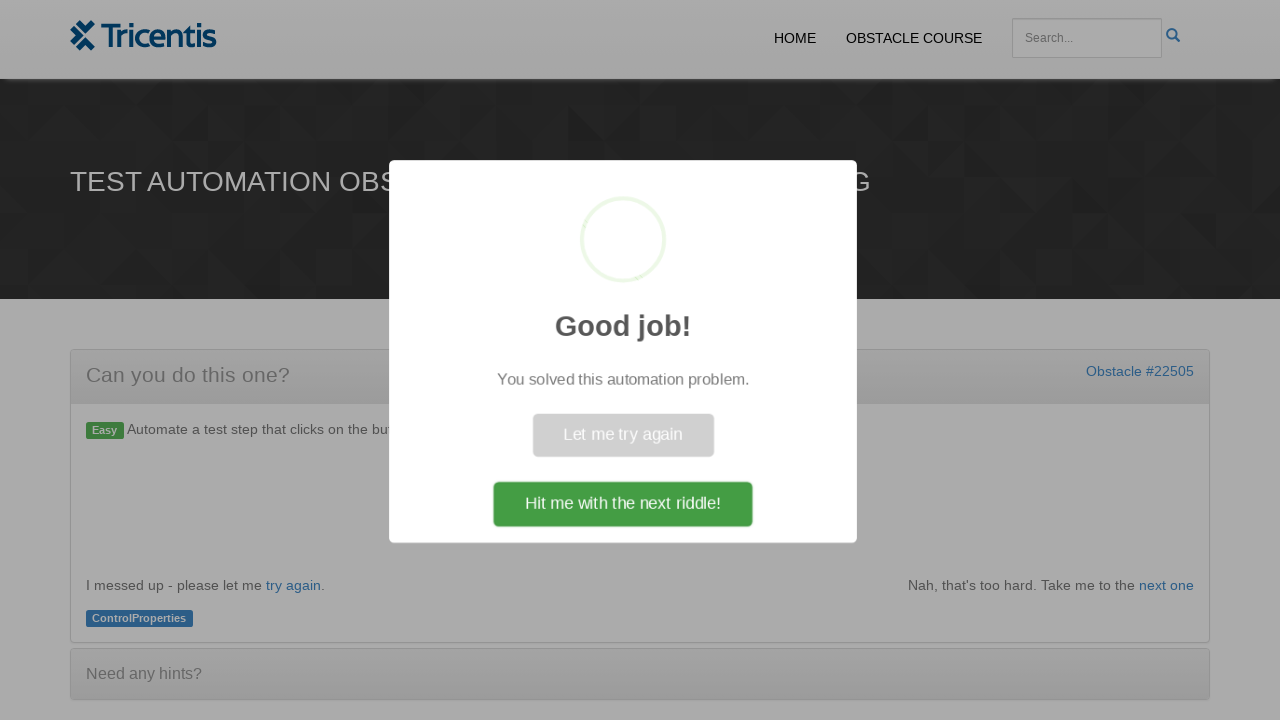

Success message 'Good job!' appeared after button click
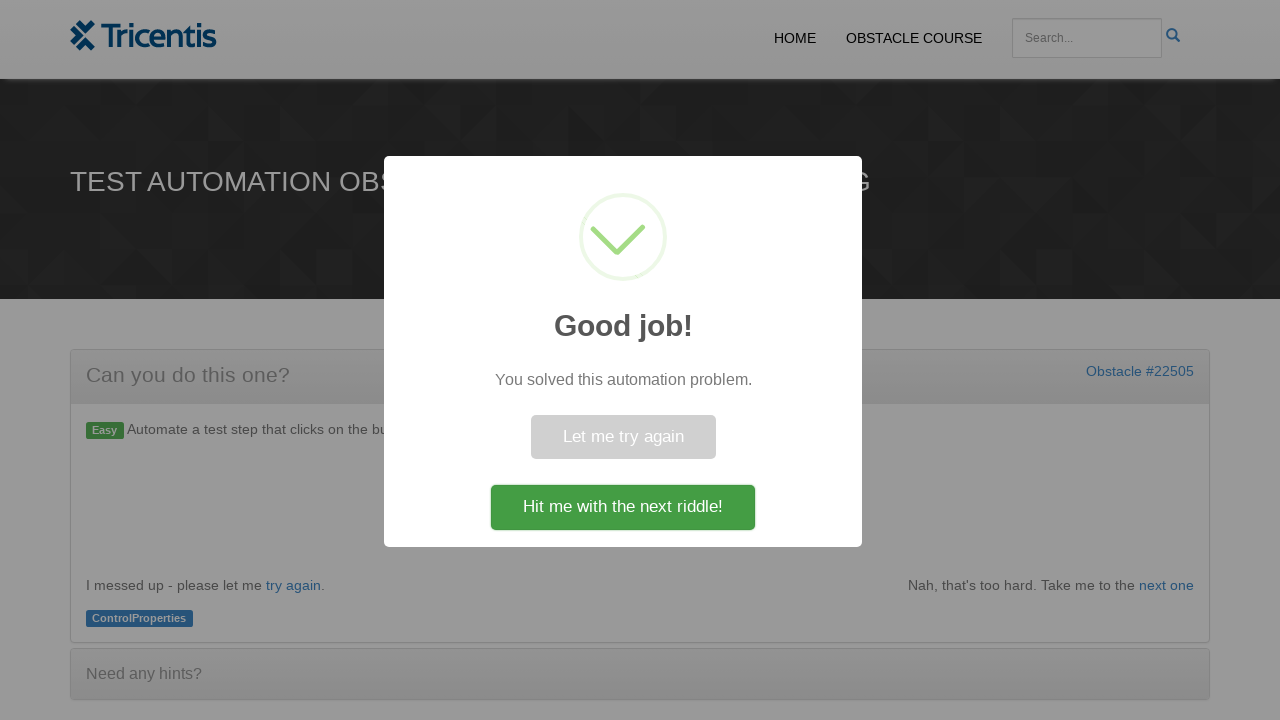

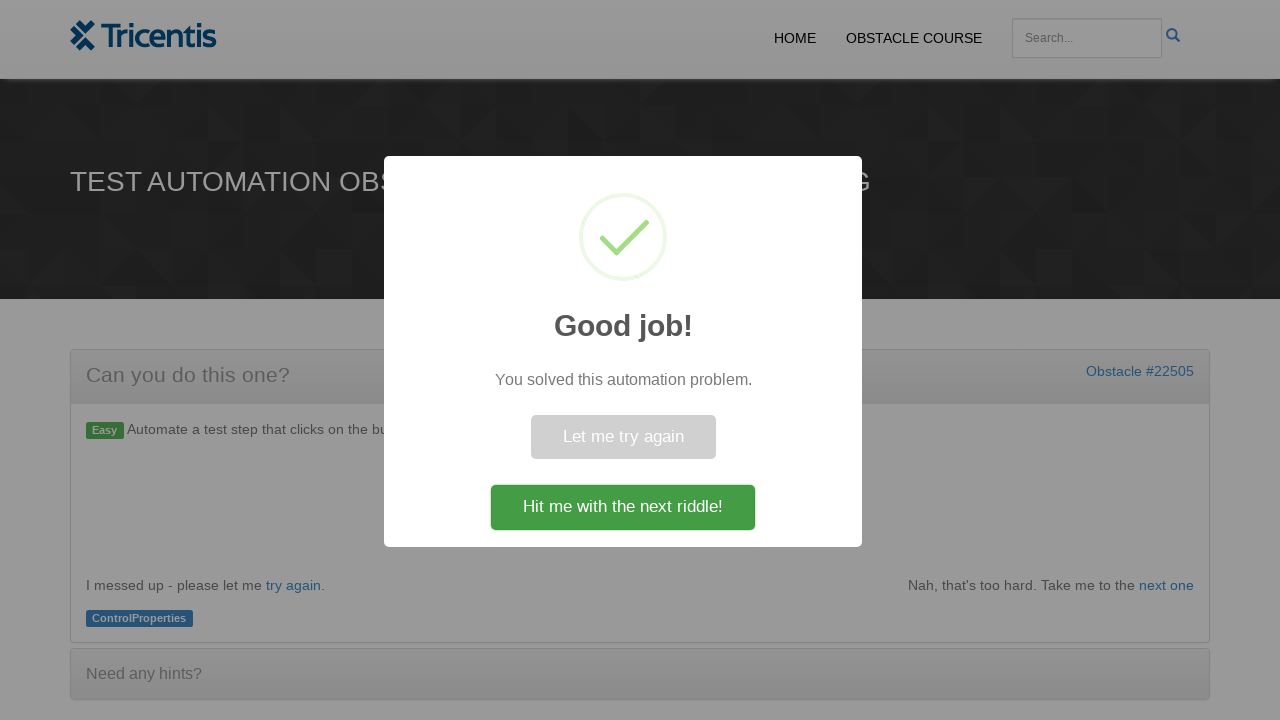